Tests contact form with invalid email format and verifies error handling

Starting URL: https://www.demoblaze.com/

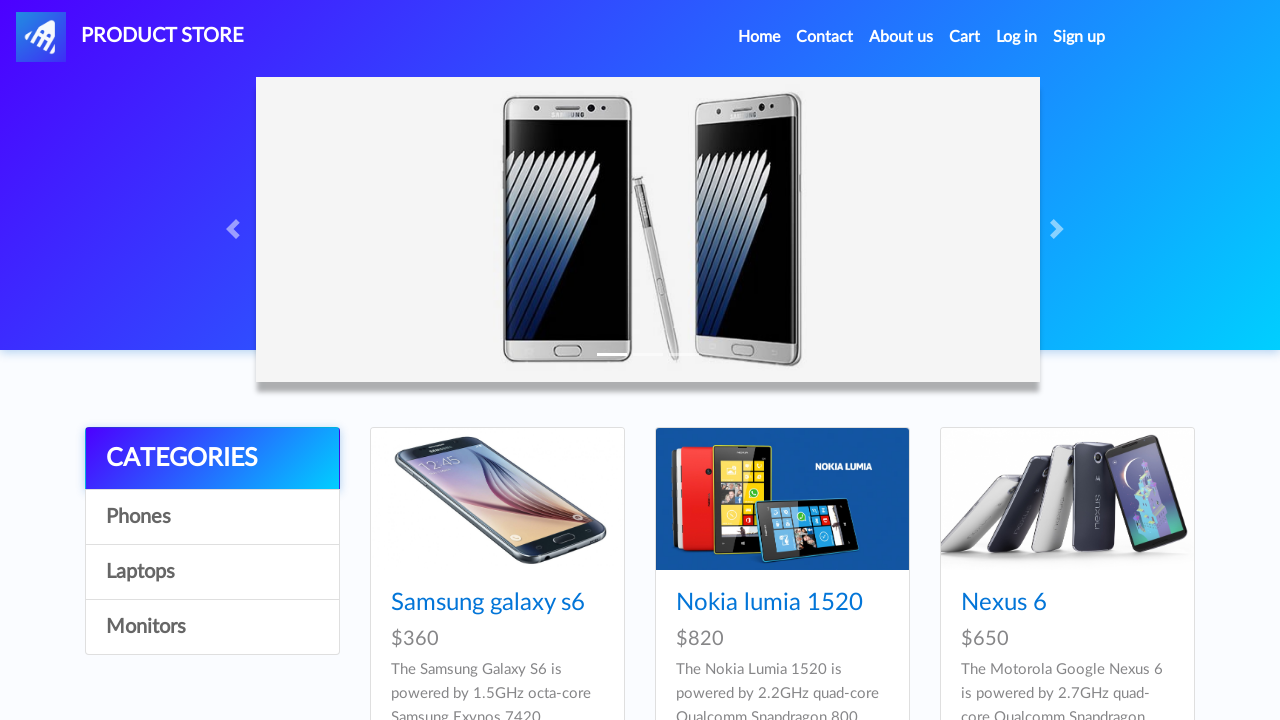

Reloaded the page
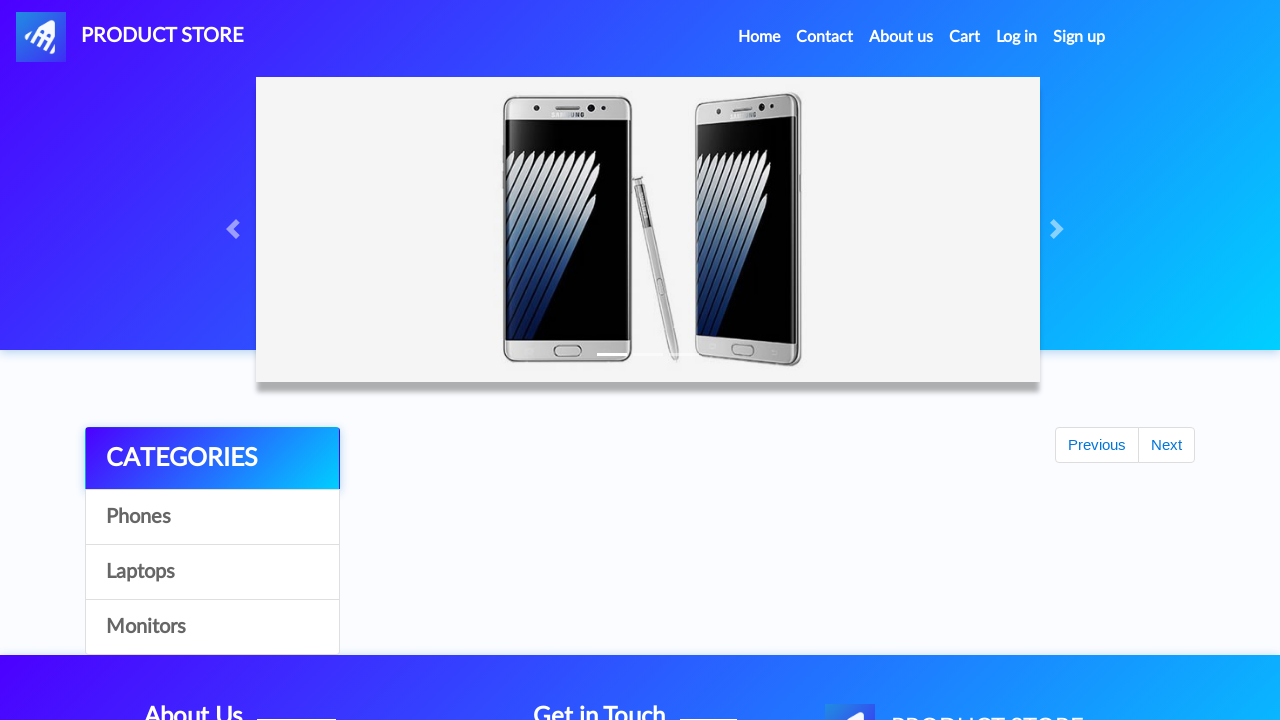

Clicked Contact link to open contact form at (825, 37) on a:has-text('Contact')
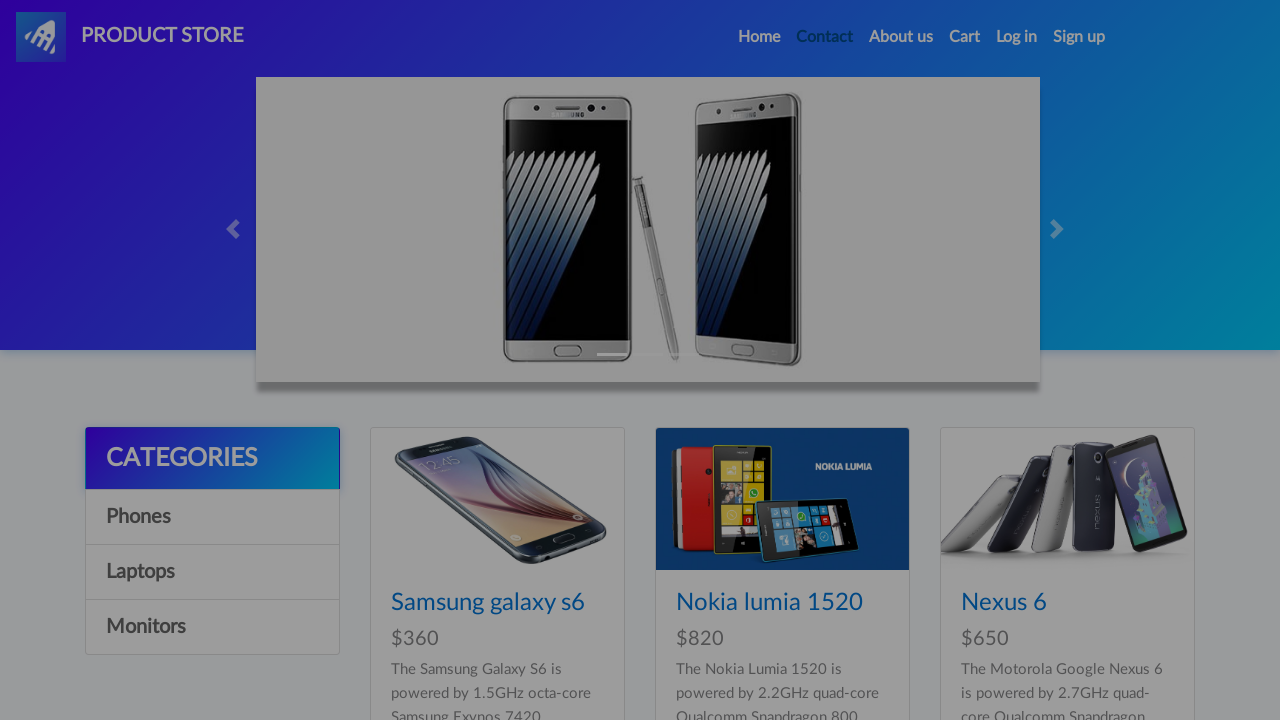

Waited 2 seconds for contact form to load
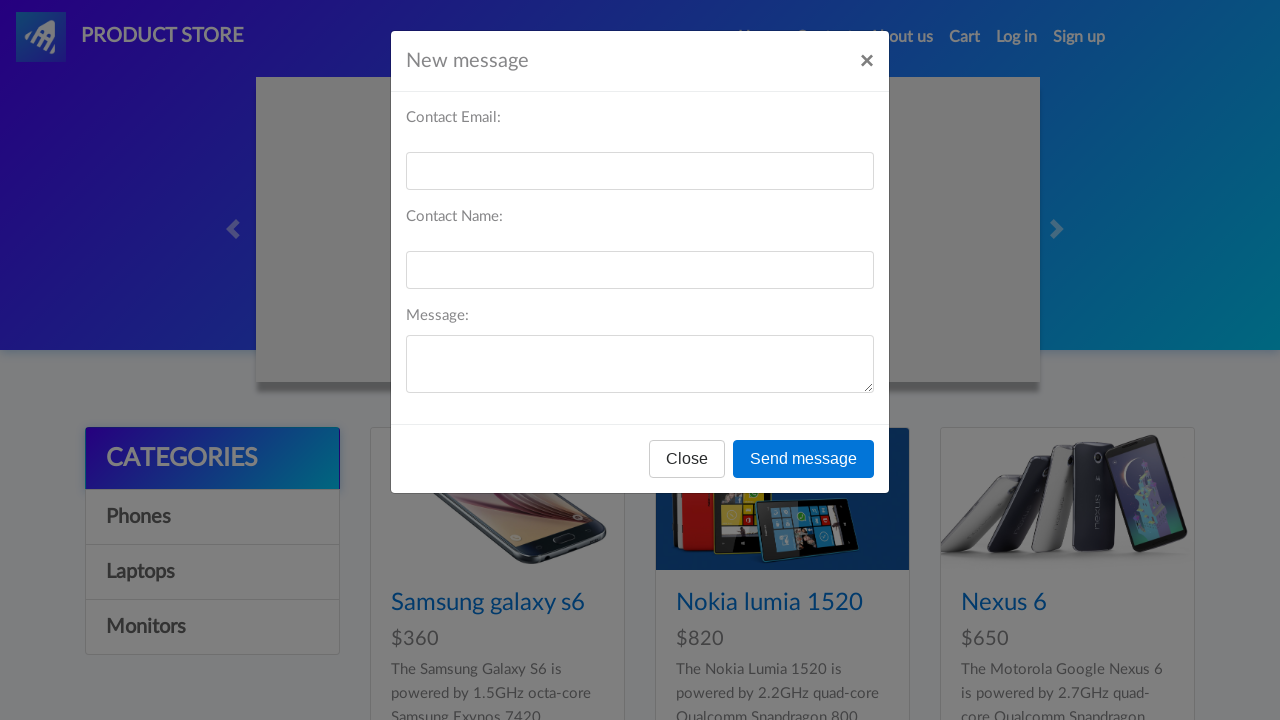

Filled email field with invalid email format 'invalidemail' on #recipient-email
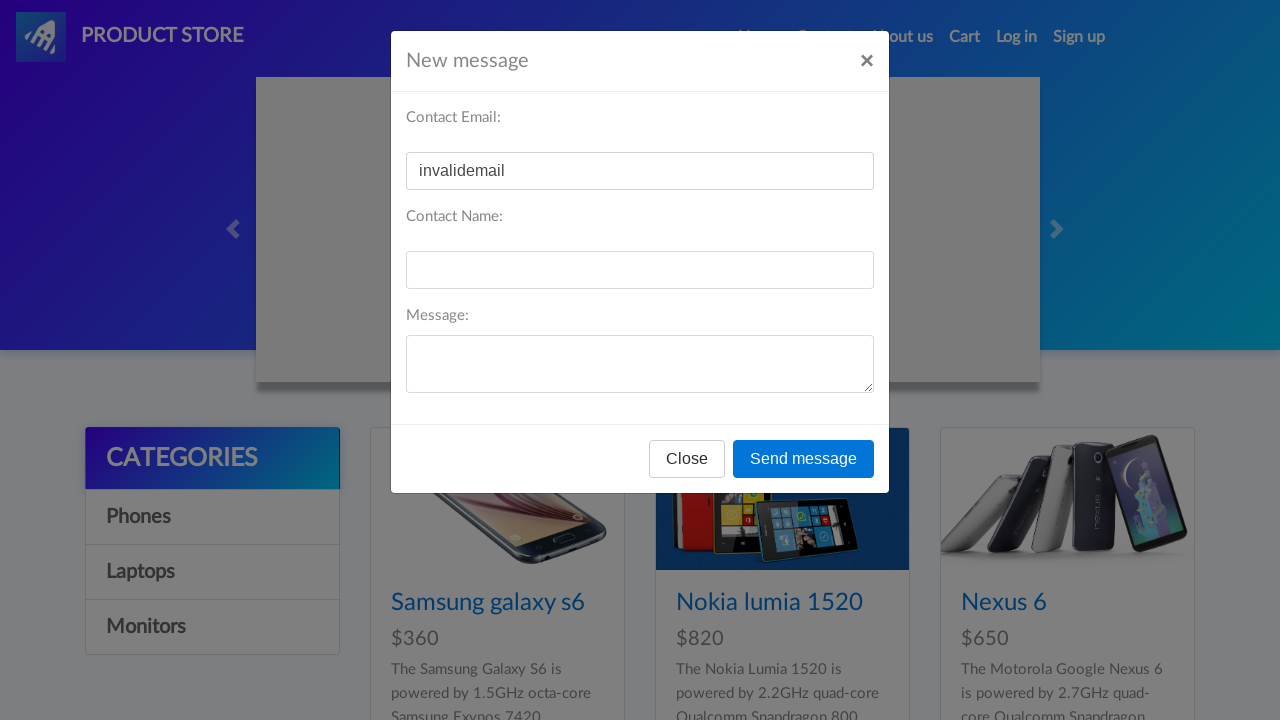

Filled name field with 'Tester' on #recipient-name
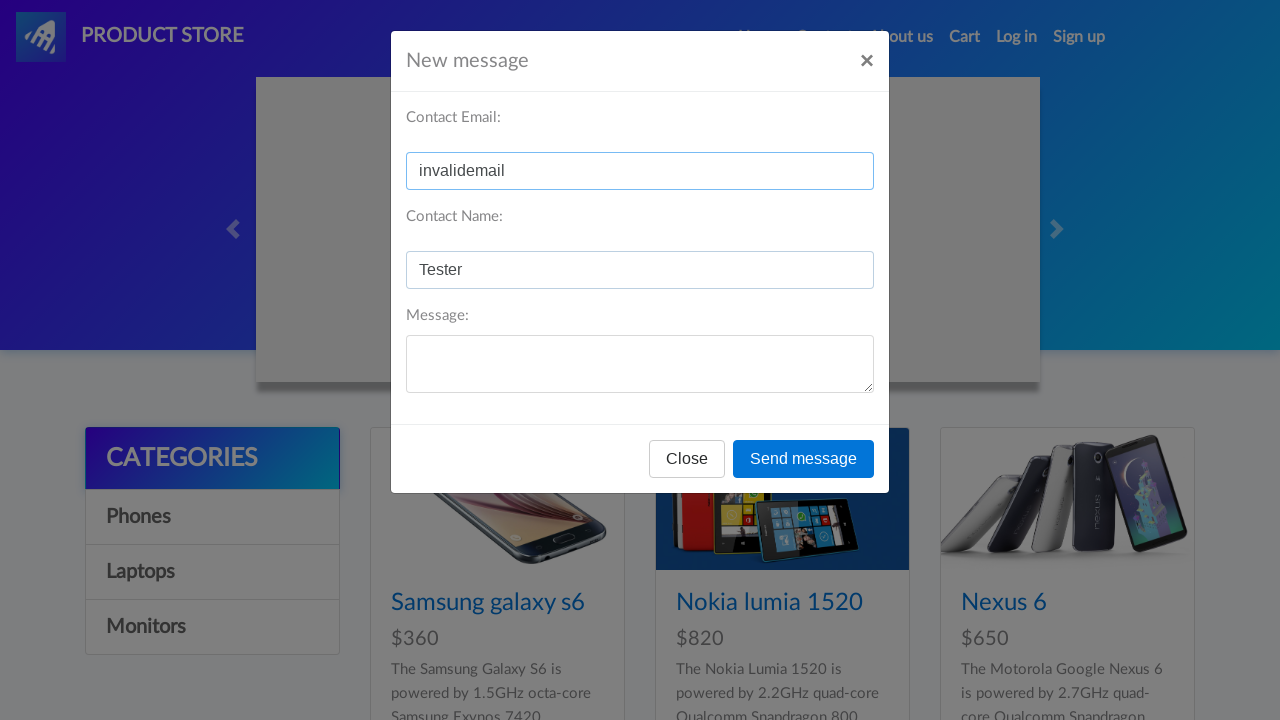

Filled message field with test message on #message-text
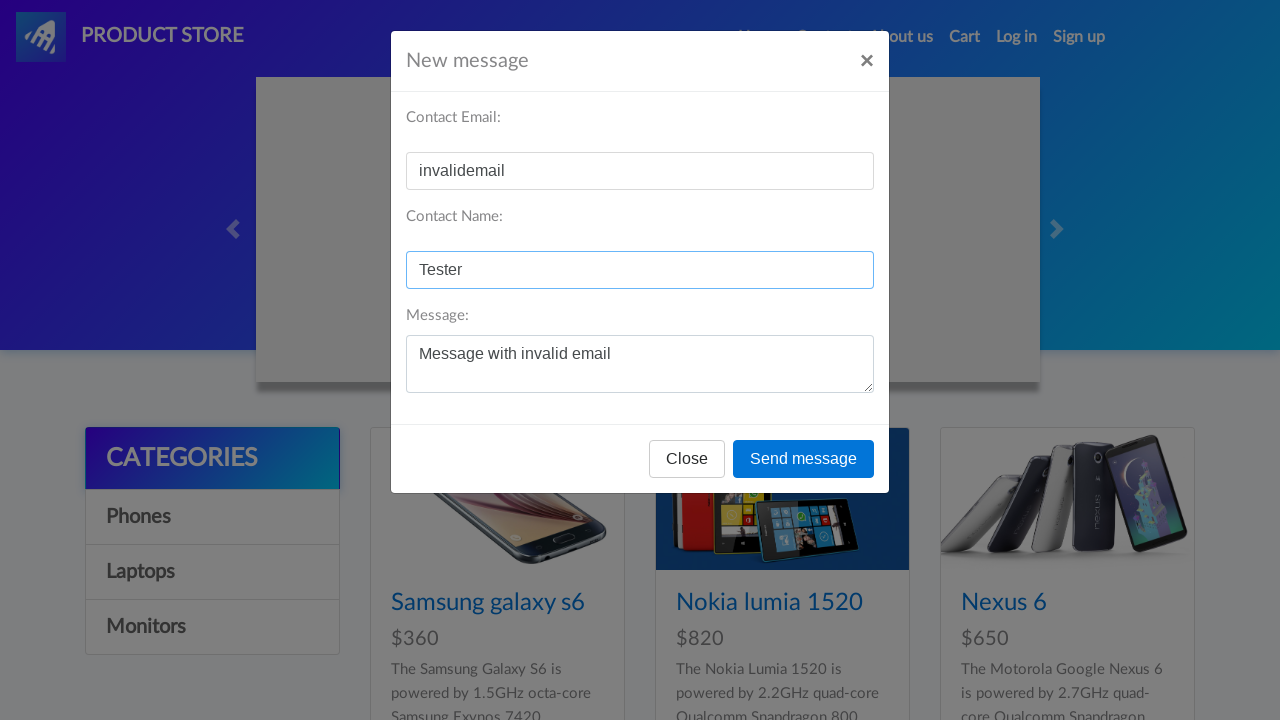

Clicked Send message button to submit form with invalid email at (804, 459) on button:has-text('Send message')
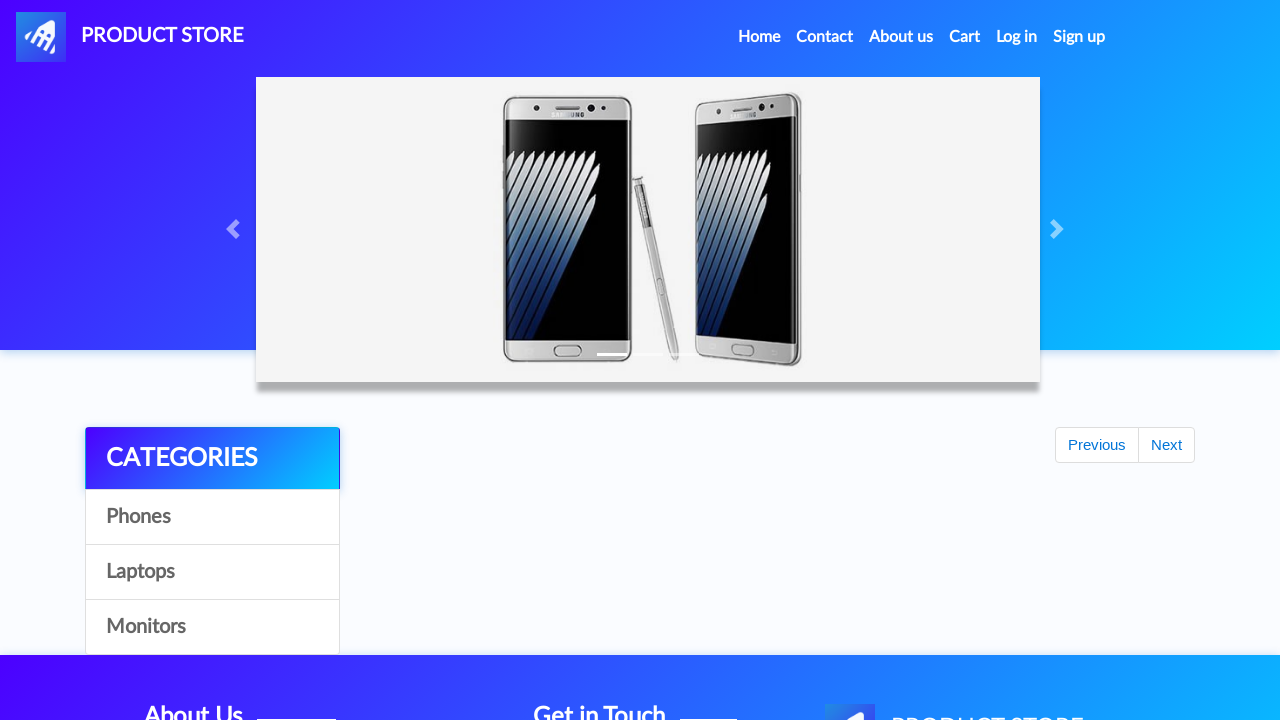

Waited 2 seconds for error handling or alert response
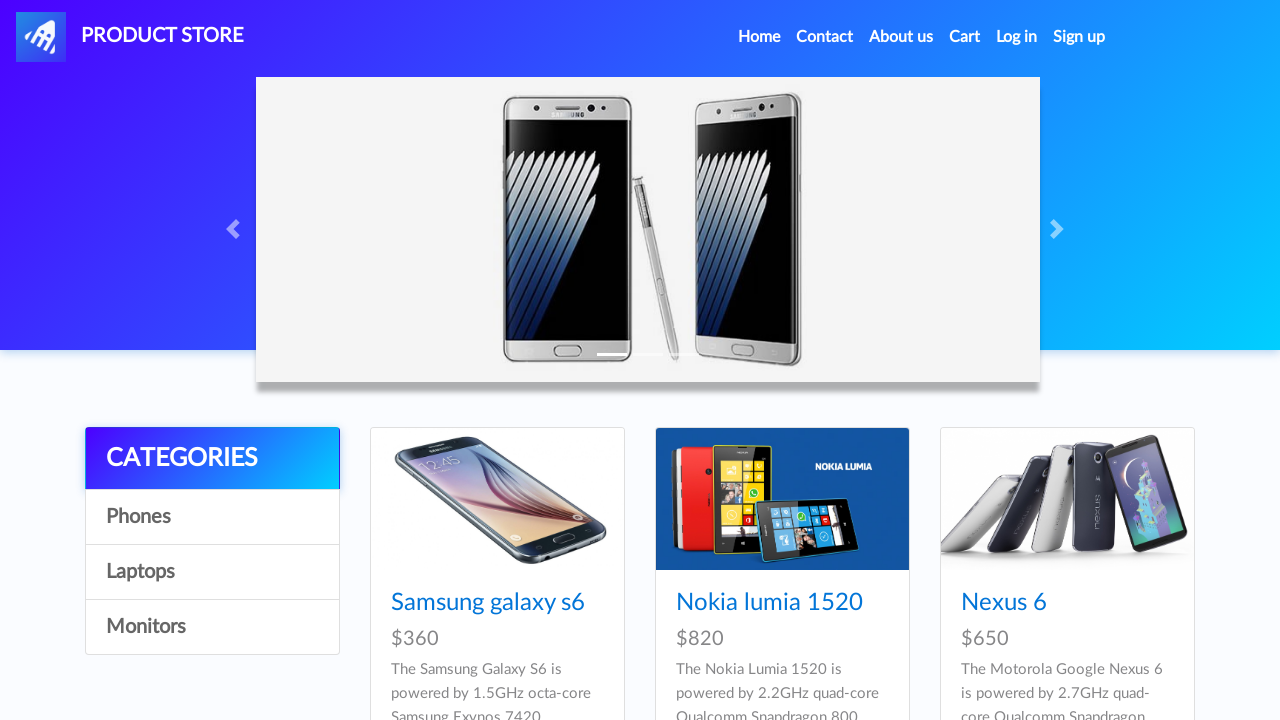

Set up dialog handler to accept alerts
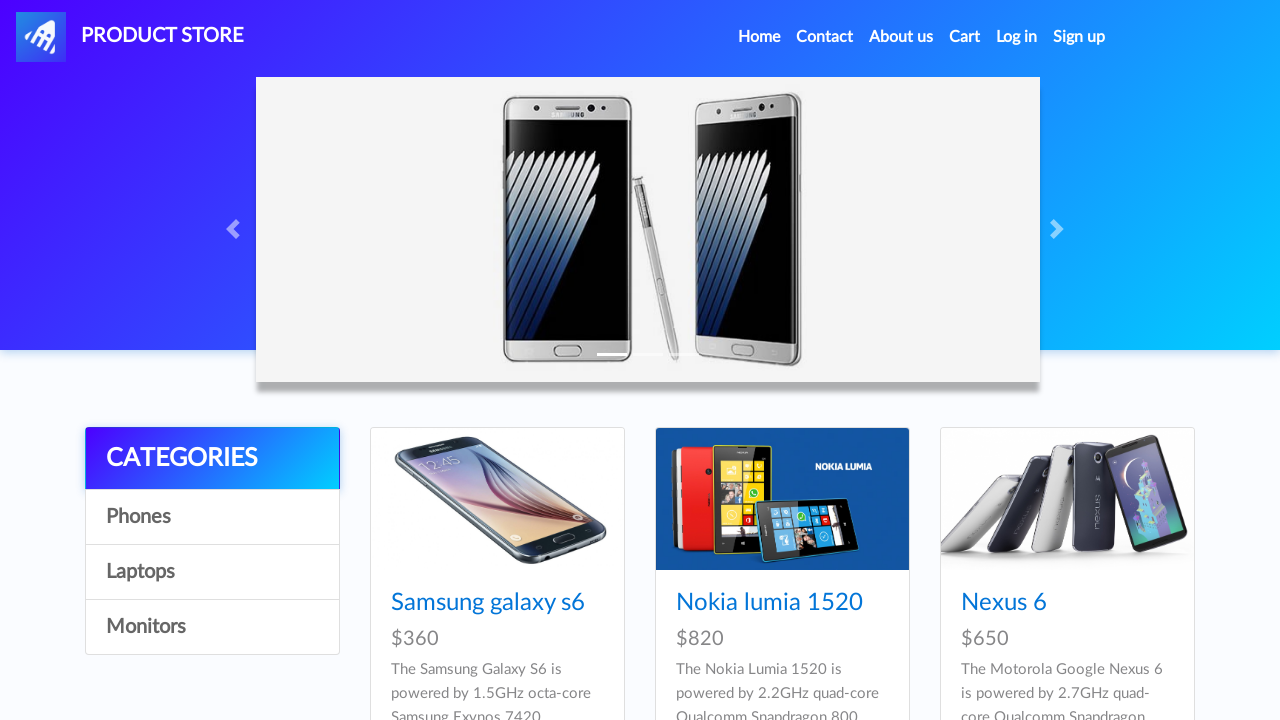

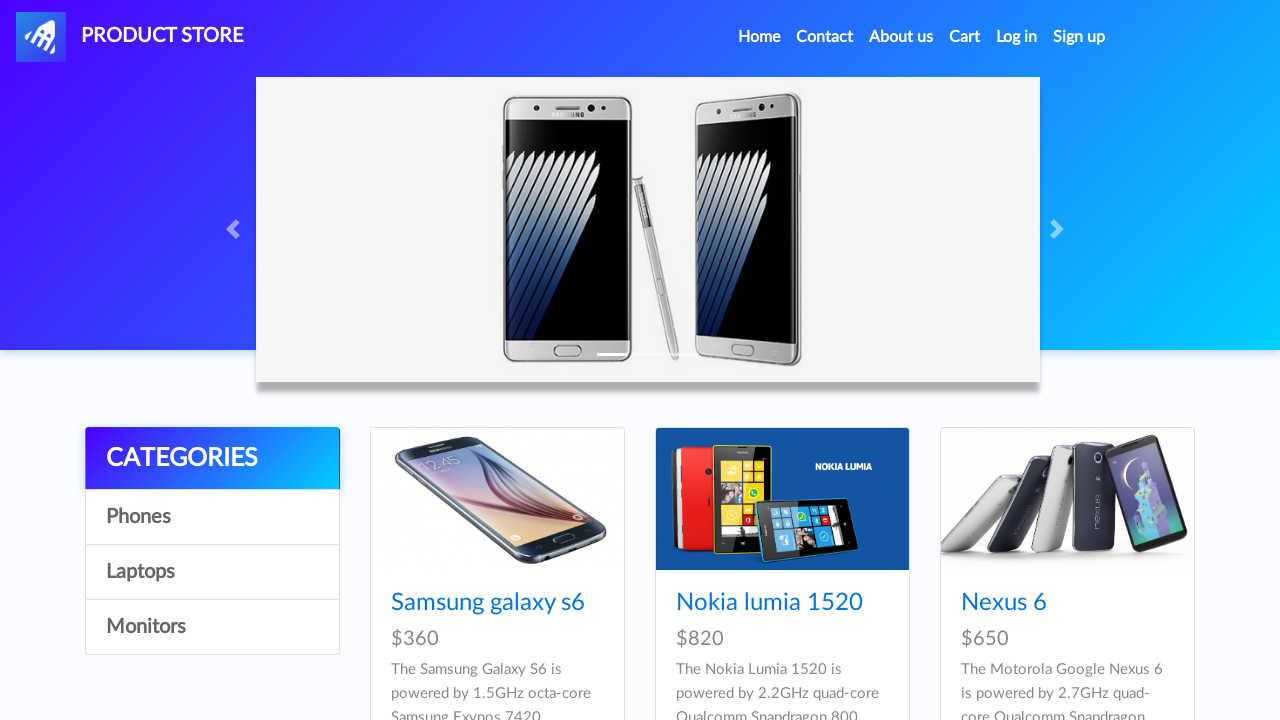